Tests that the YouTube logo image is displayed on the page

Starting URL: https://www.youtube.com

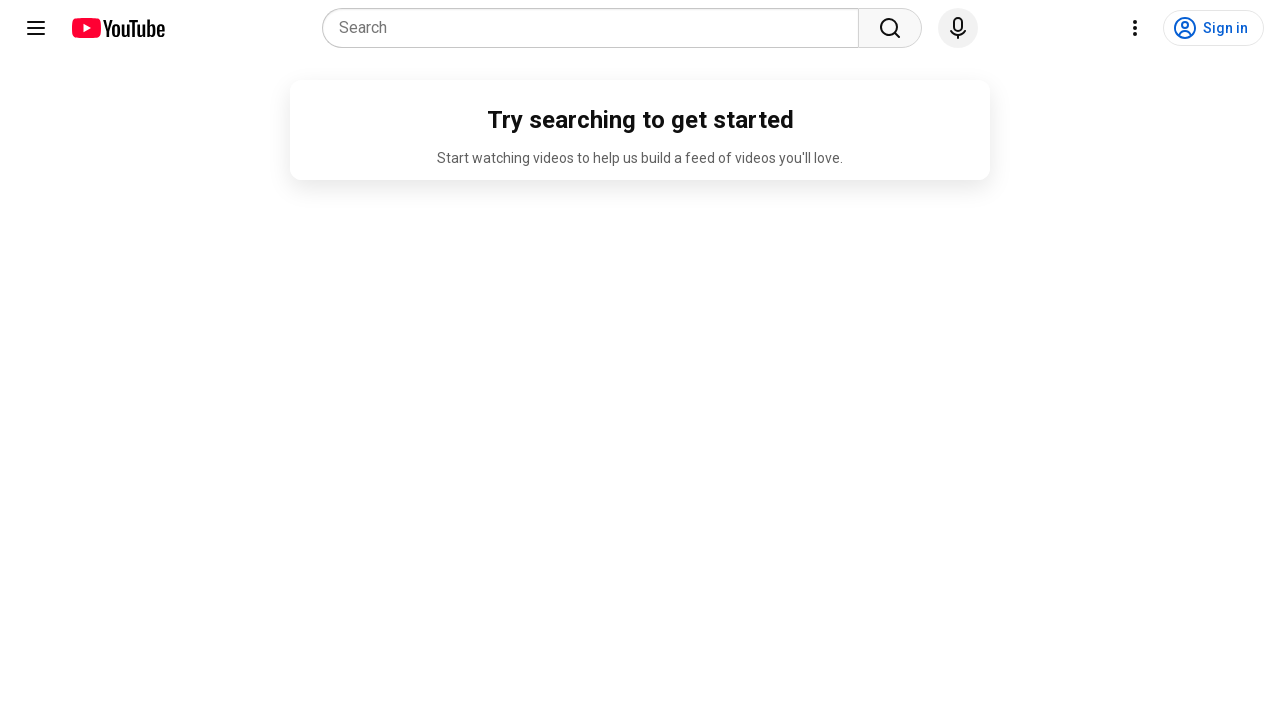

Navigated to YouTube homepage
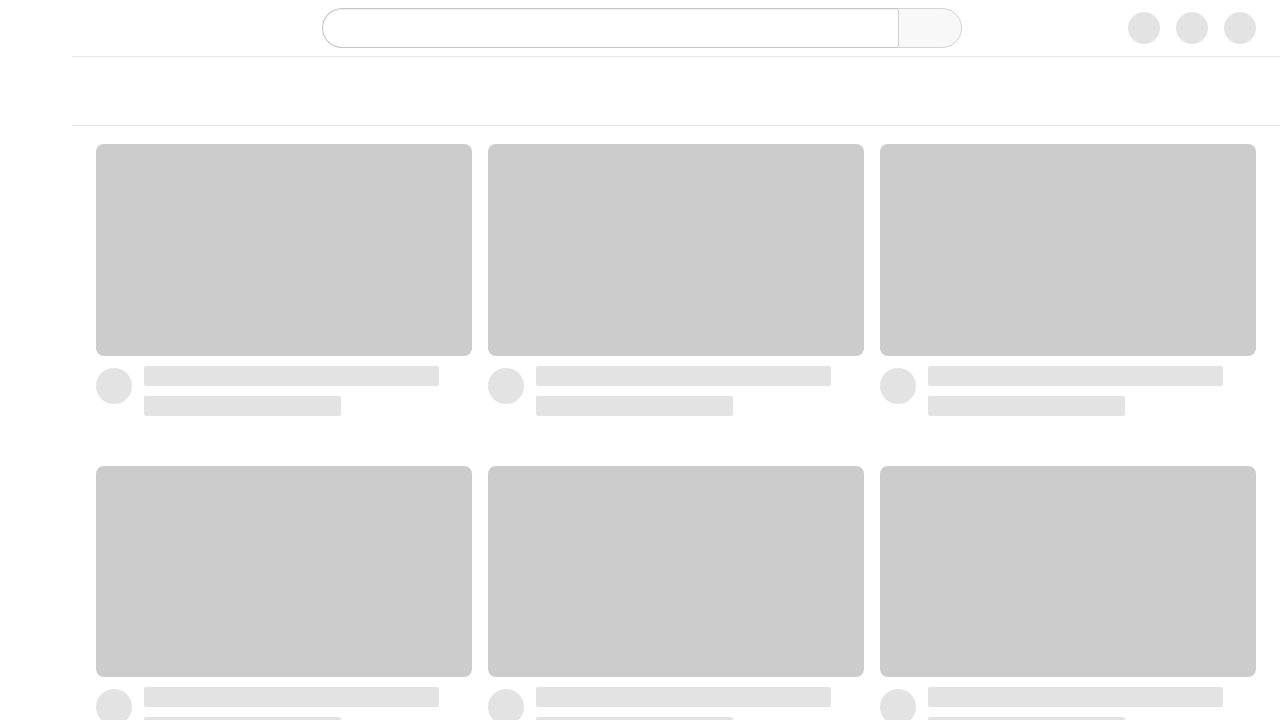

Located YouTube logo element
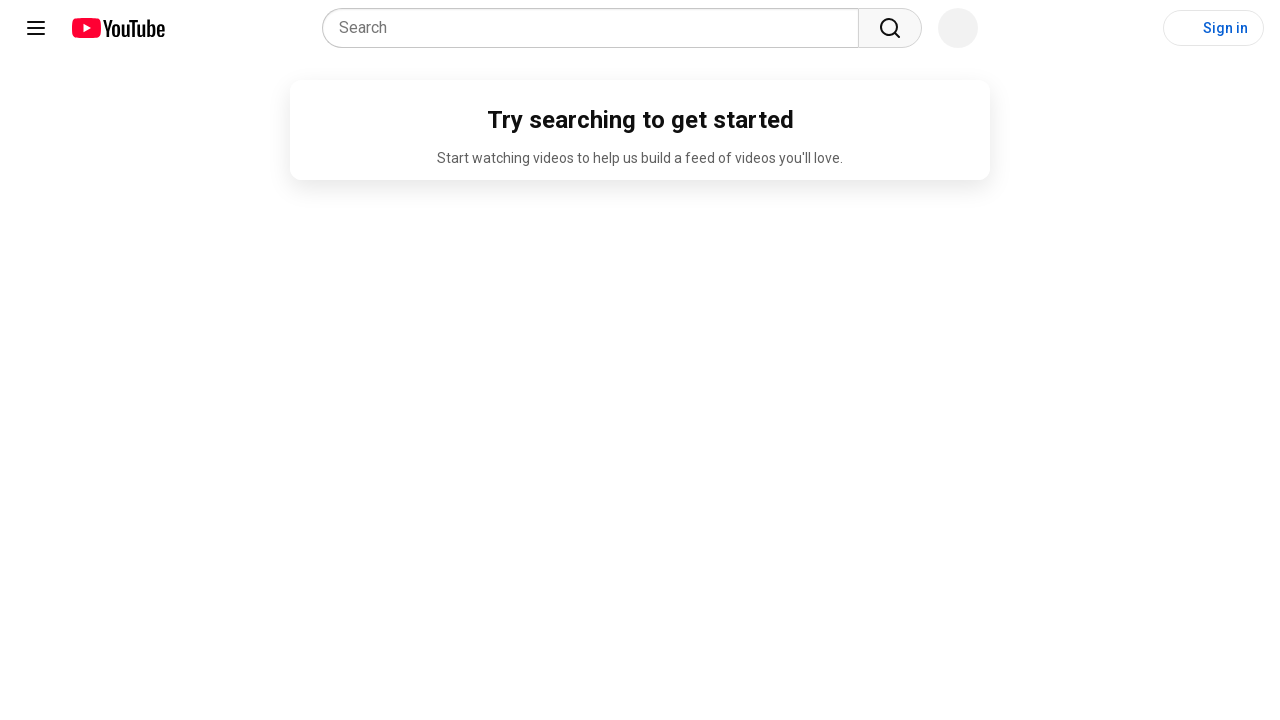

Verified YouTube logo image is visible
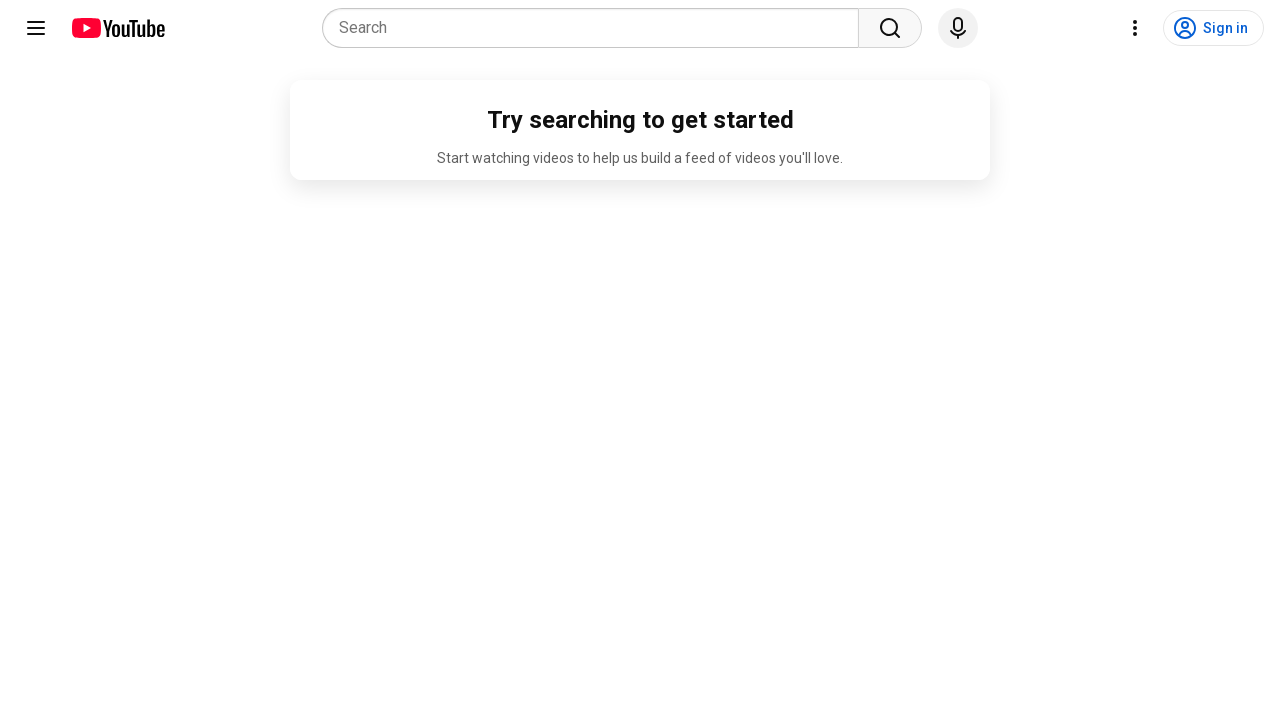

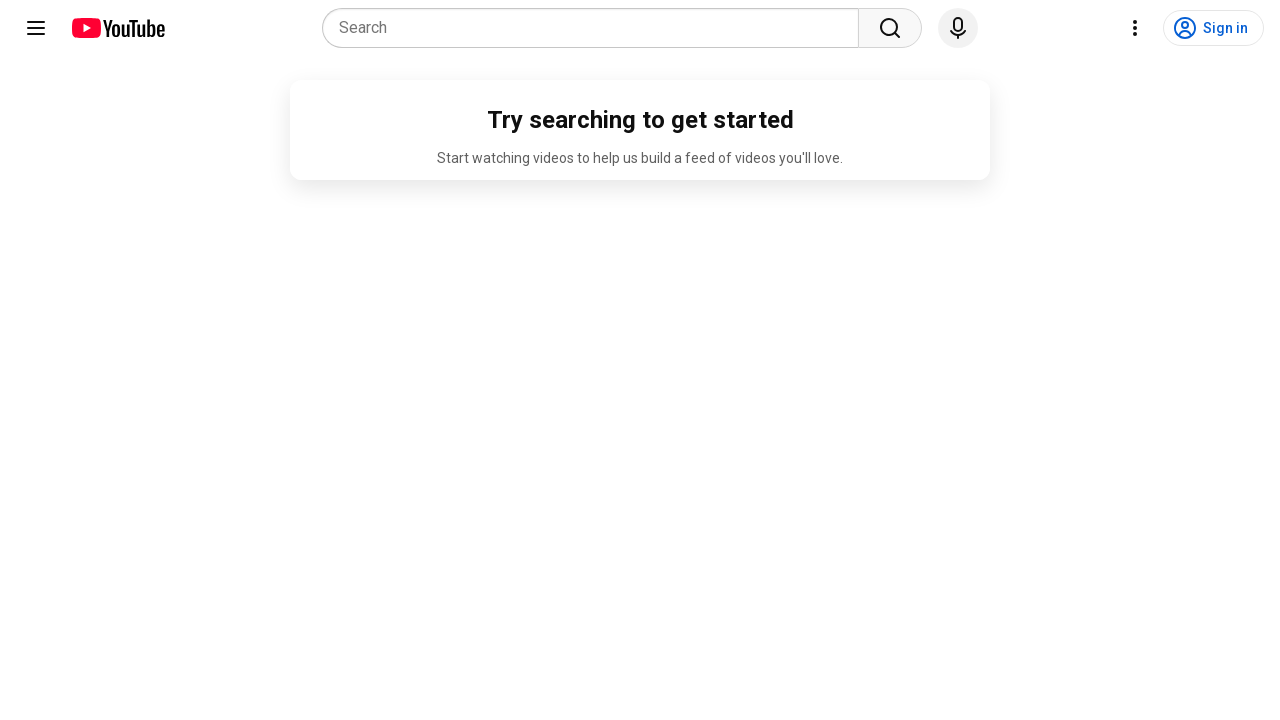